Tests JavaScript execution capabilities by scrolling the page and clicking on the cart total element on an OpenCart demo site

Starting URL: https://naveenautomationlabs.com/opencart/

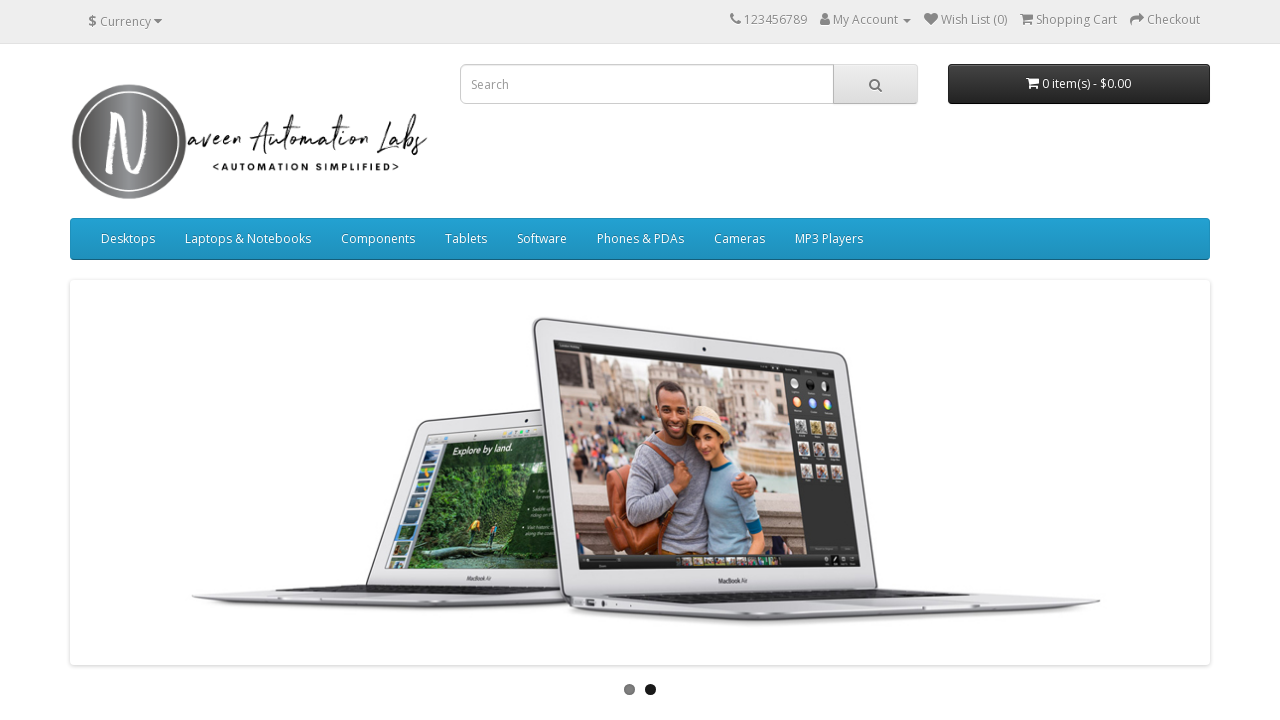

Scrolled page by 200 pixels horizontally and 300 pixels vertically using JavaScript
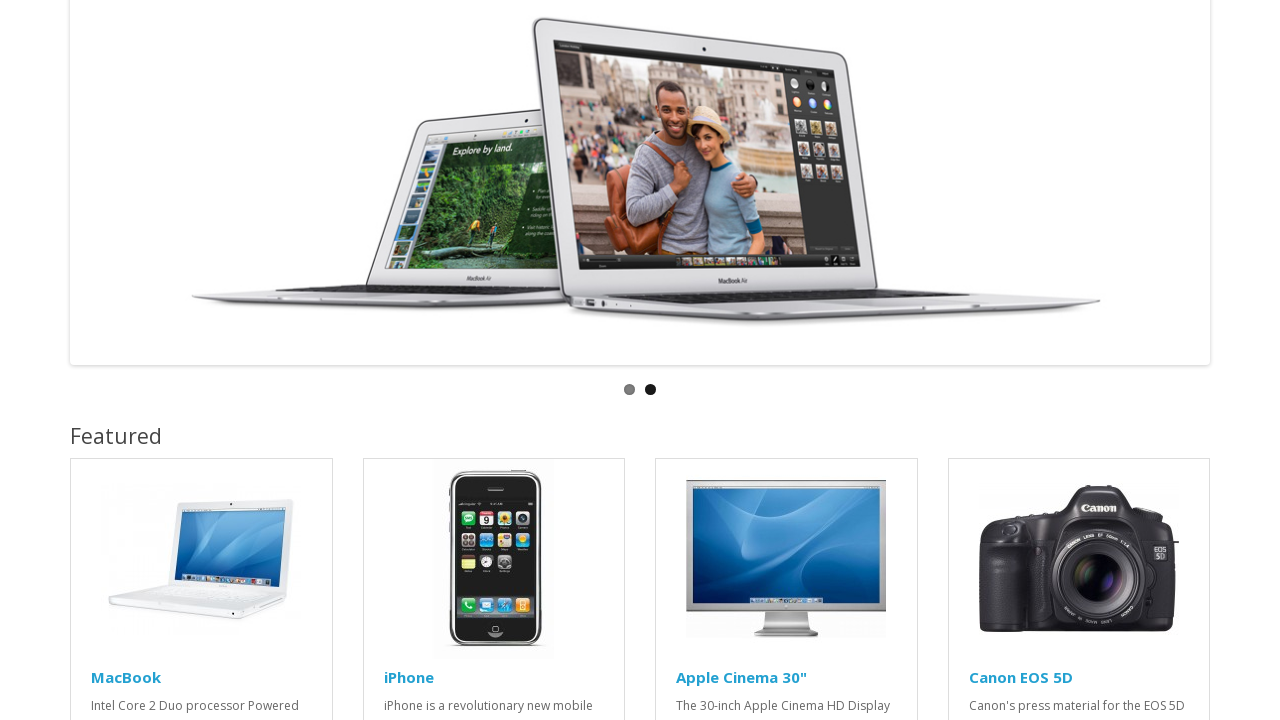

Clicked cart total element using JavaScript
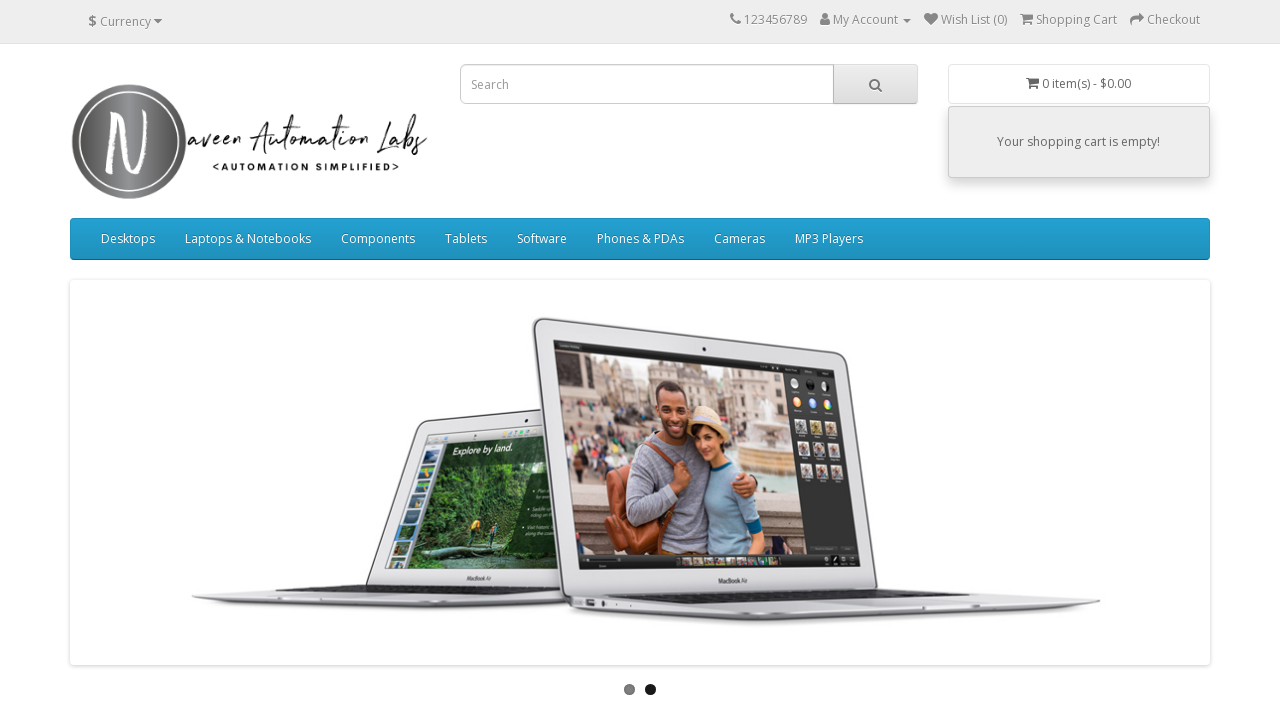

Waited 500ms for cart dropdown/popup to appear
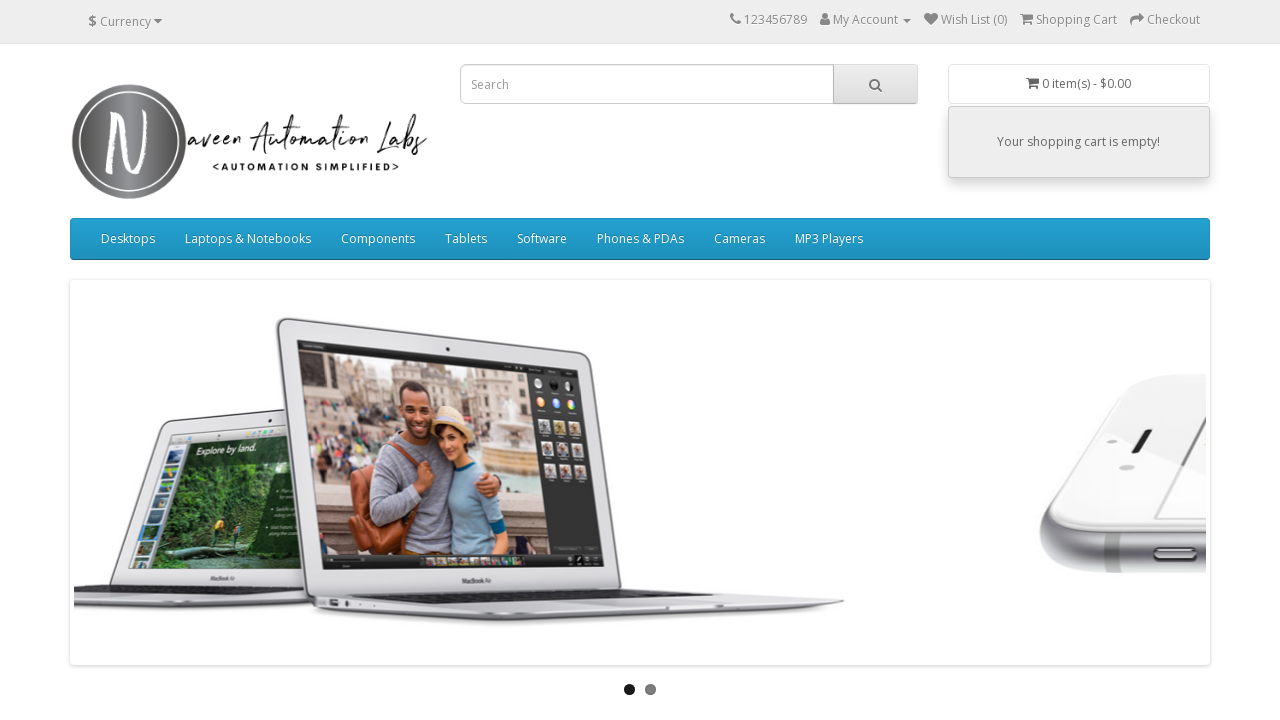

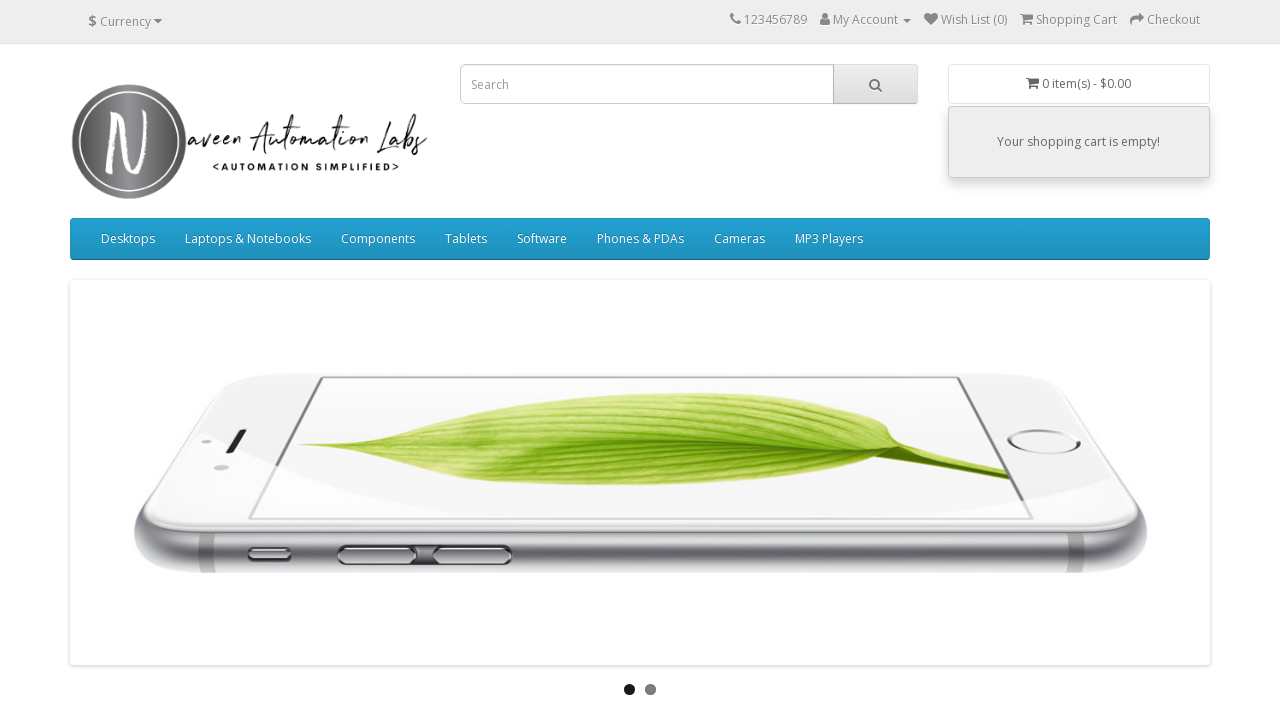